Tests filling out a student registration form with first name, last name, gender selection, and phone number, then submitting the form

Starting URL: https://demoqa.com/automation-practice-form

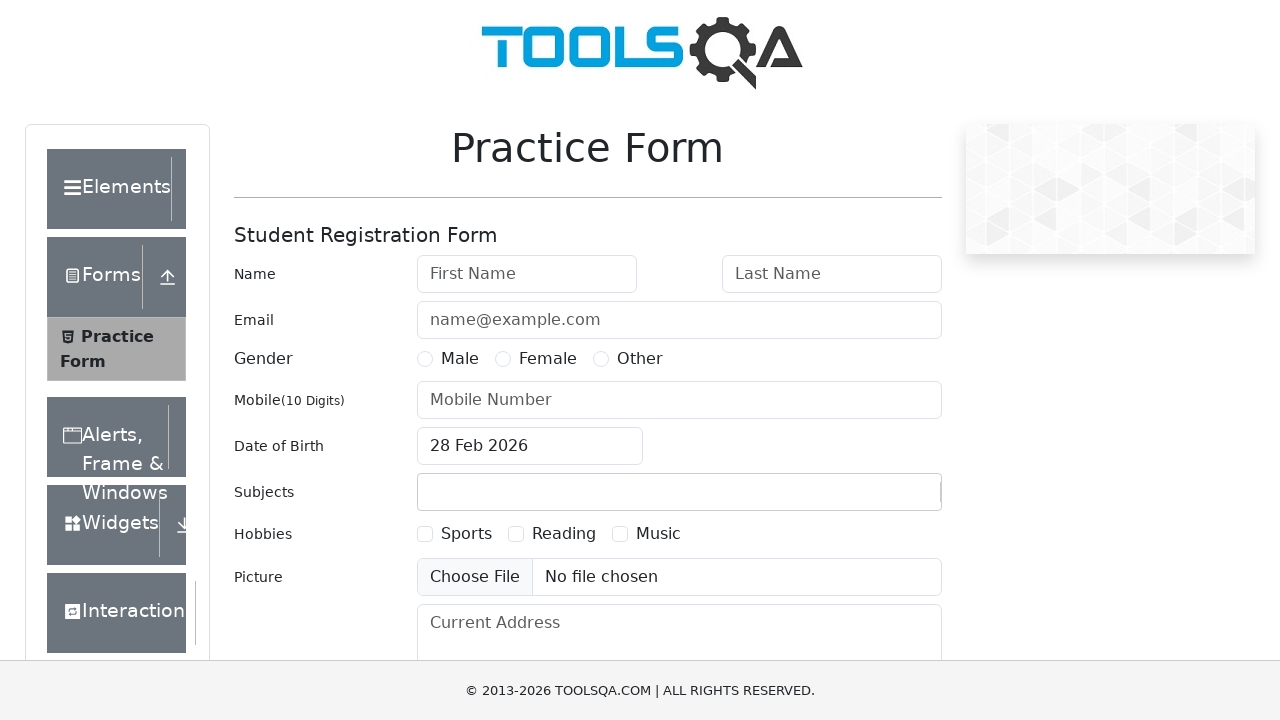

Filled first name field with 'Oleg' on input#firstName
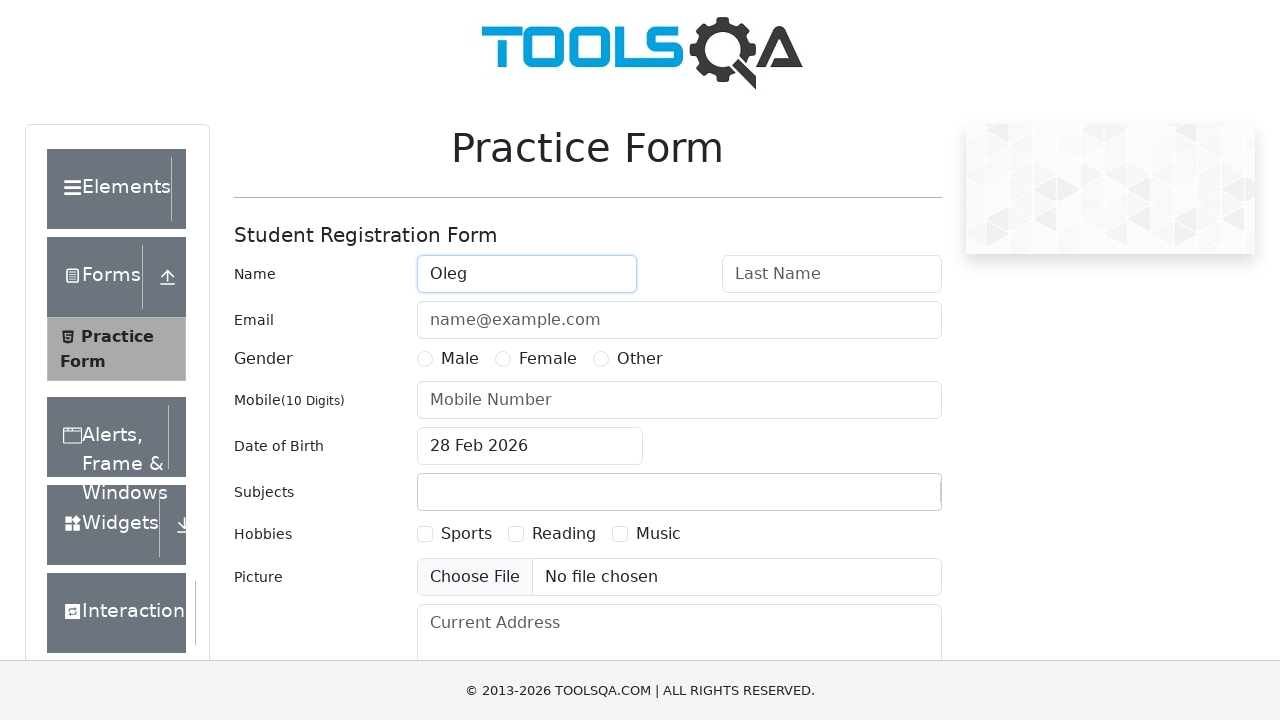

Filled last name field with 'Komarov' on input#lastName
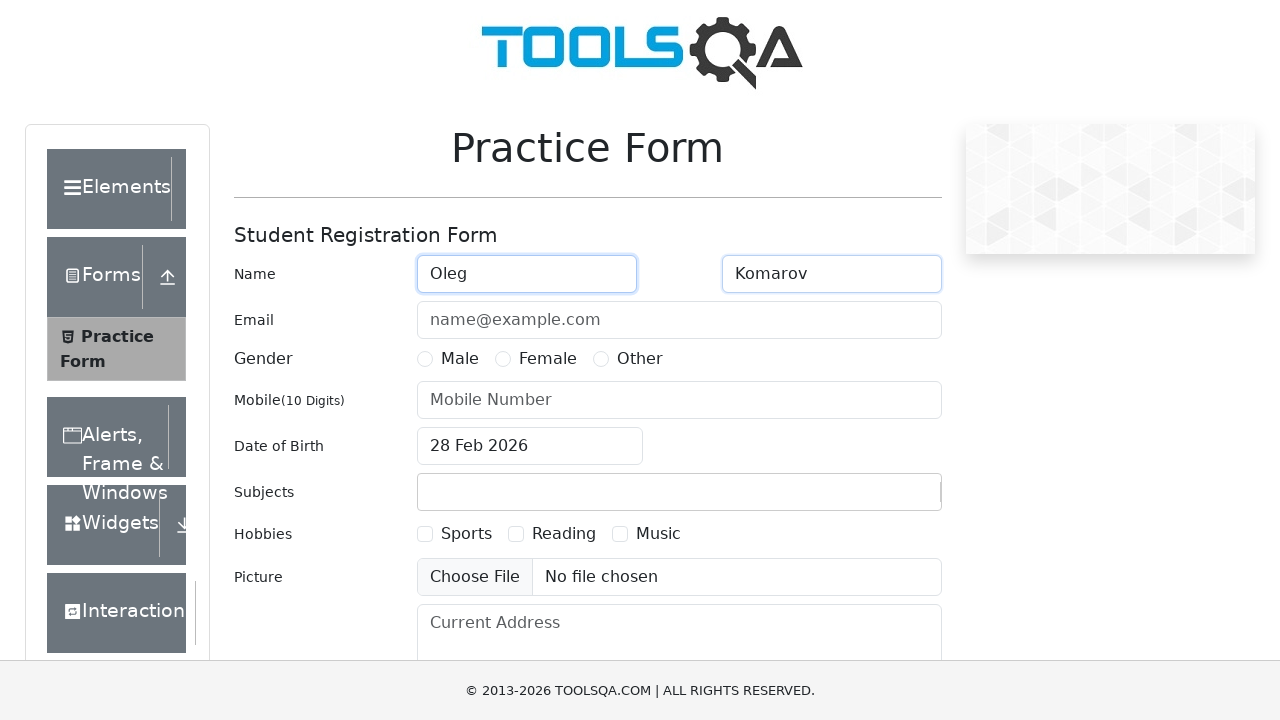

Selected Male gender option at (460, 359) on label[for='gender-radio-1']
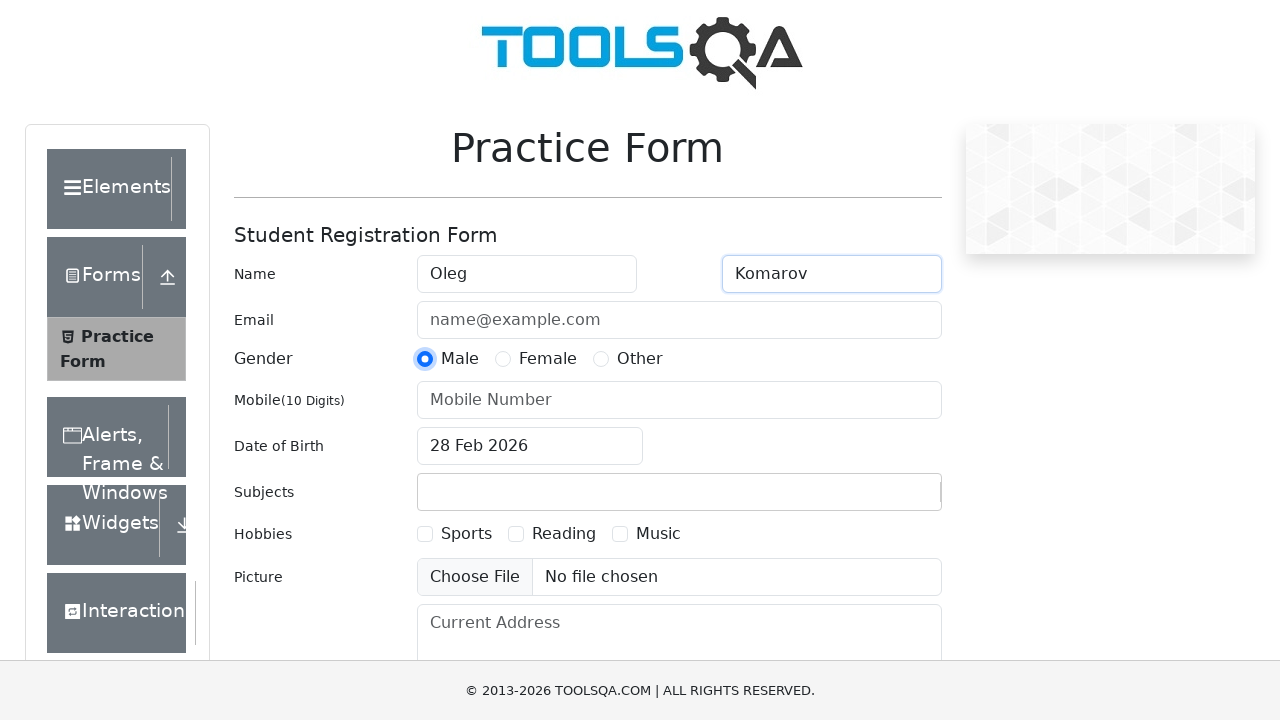

Filled phone number field with '89991114488' on input#userNumber
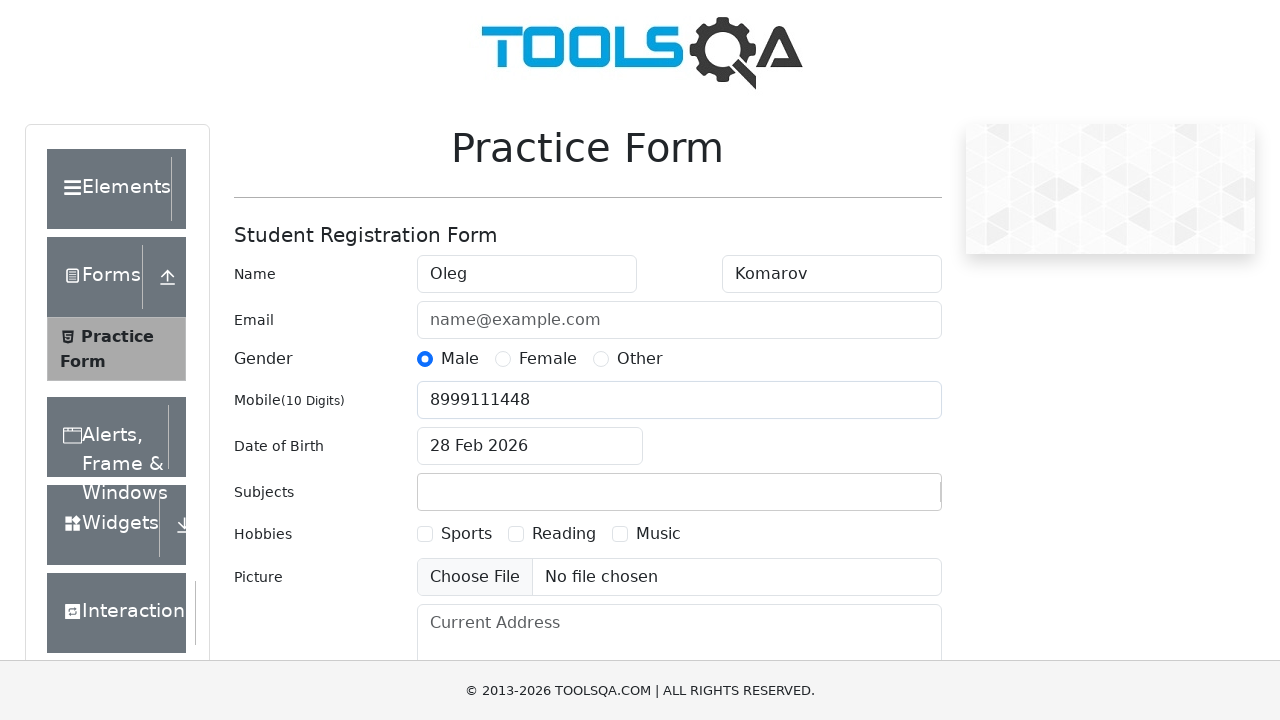

Clicked submit button to submit the form at (885, 499) on #submit
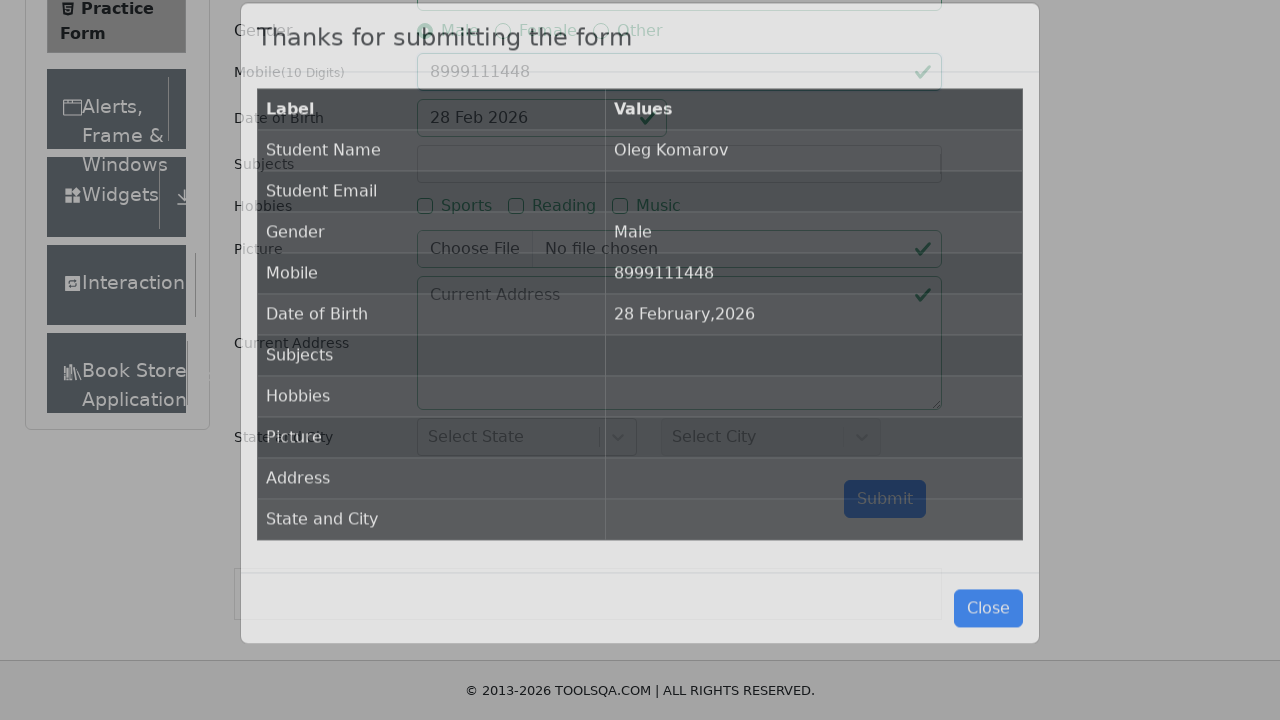

Form submission confirmed - result table appeared
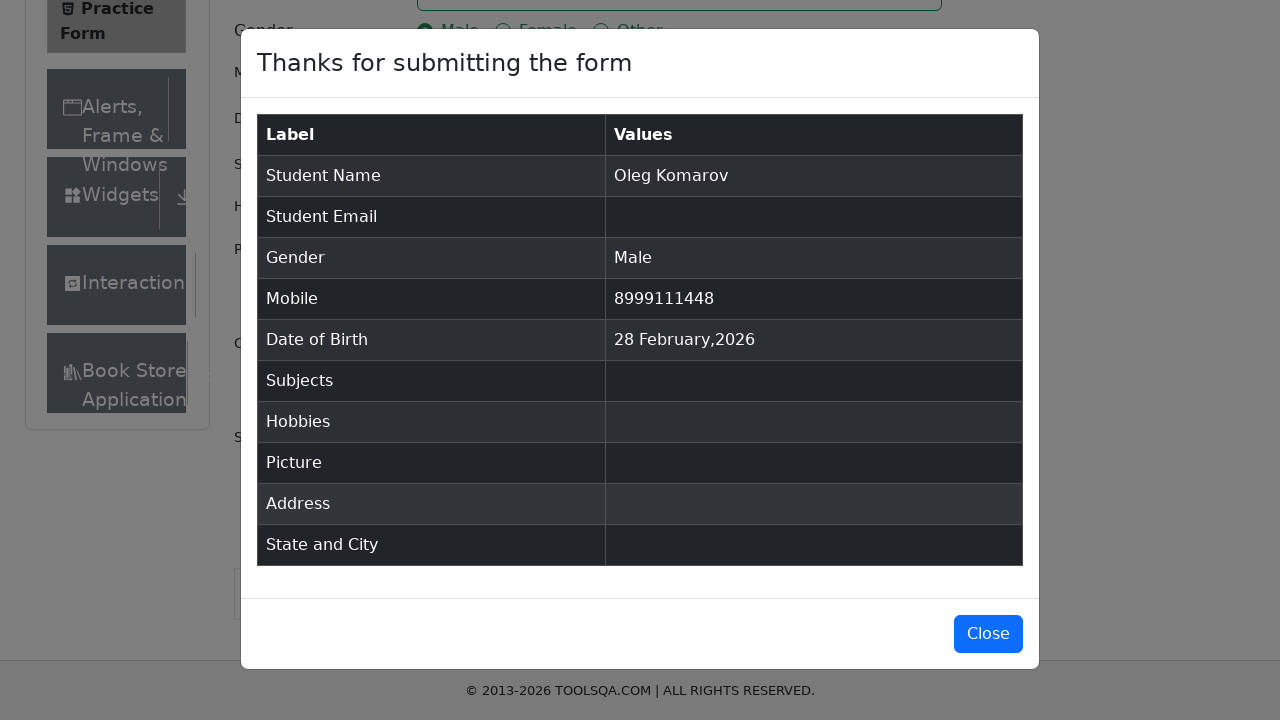

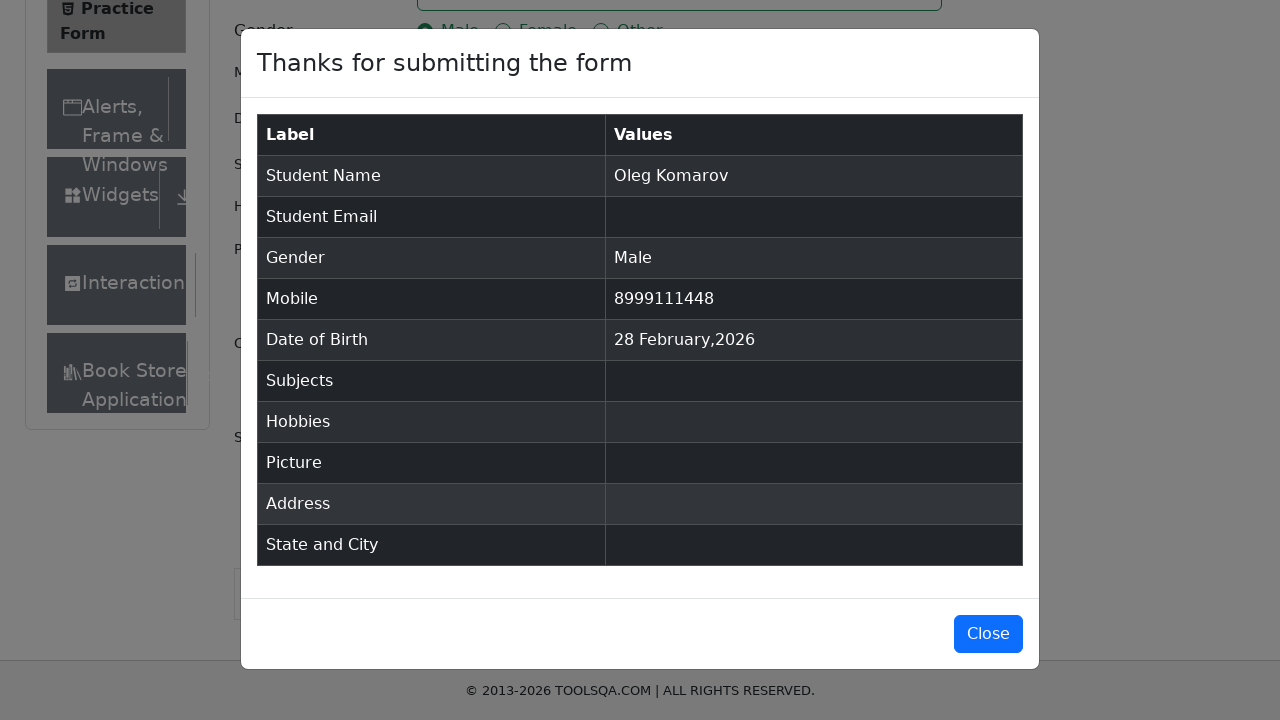